Tests clearing the complete state of all items by checking and unchecking the toggle-all checkbox

Starting URL: https://demo.playwright.dev/todomvc

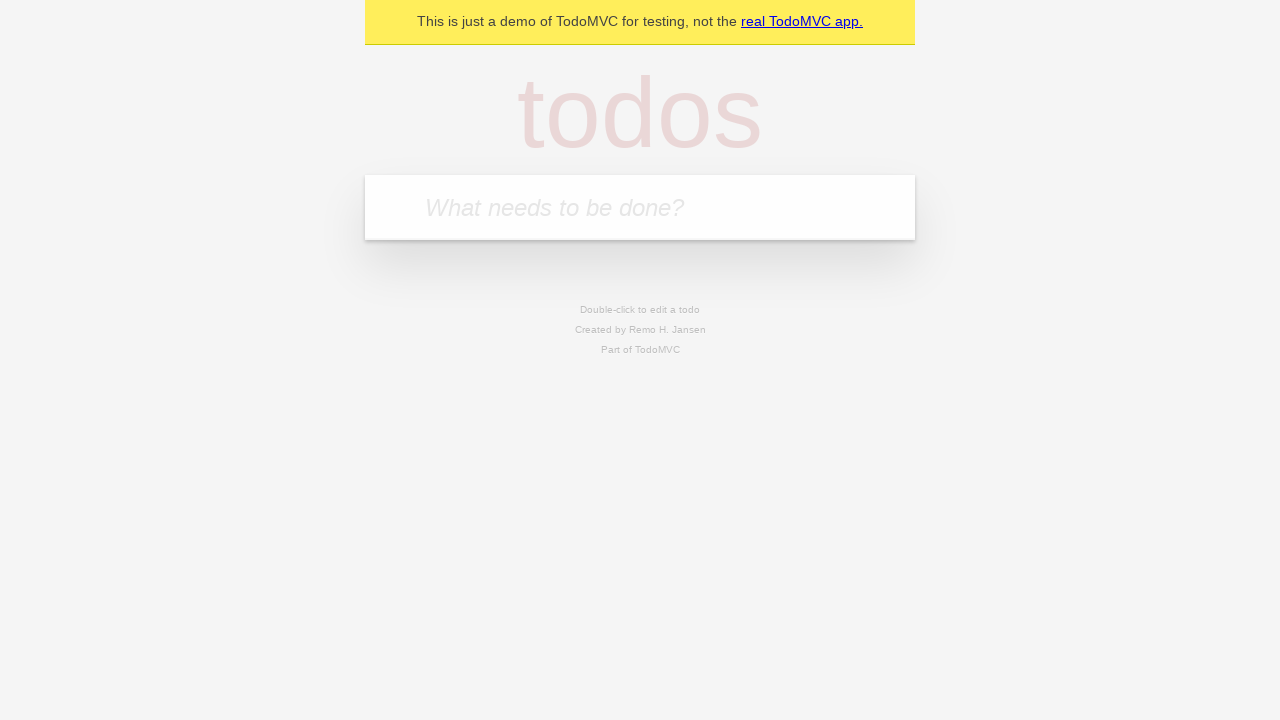

Filled todo input with 'buy some cheese' on internal:attr=[placeholder="What needs to be done?"i]
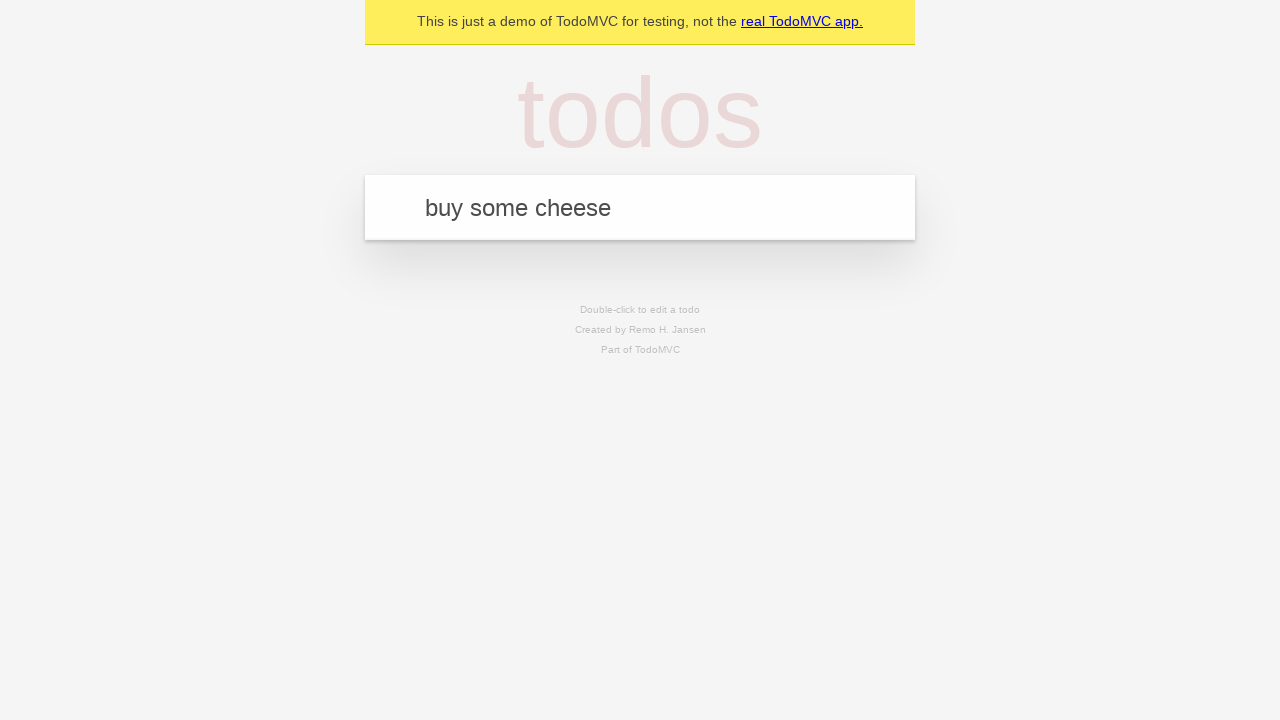

Pressed Enter to create todo 'buy some cheese' on internal:attr=[placeholder="What needs to be done?"i]
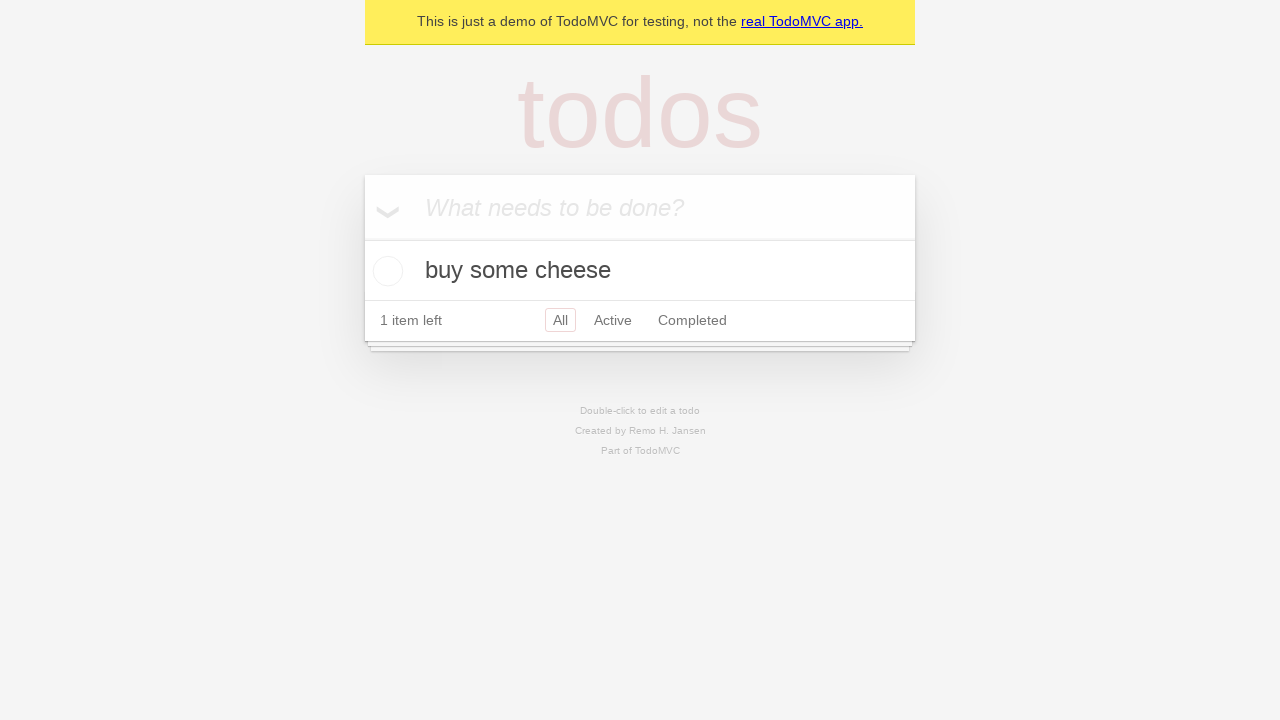

Filled todo input with 'feed the cat' on internal:attr=[placeholder="What needs to be done?"i]
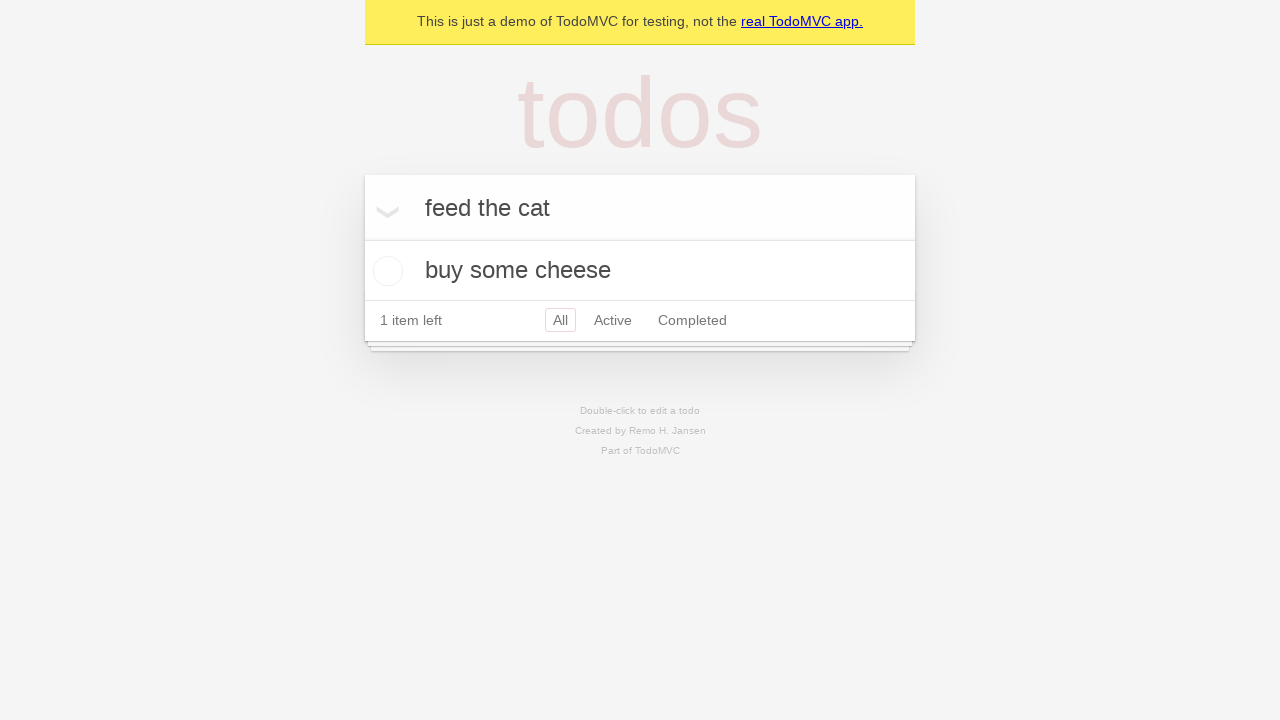

Pressed Enter to create todo 'feed the cat' on internal:attr=[placeholder="What needs to be done?"i]
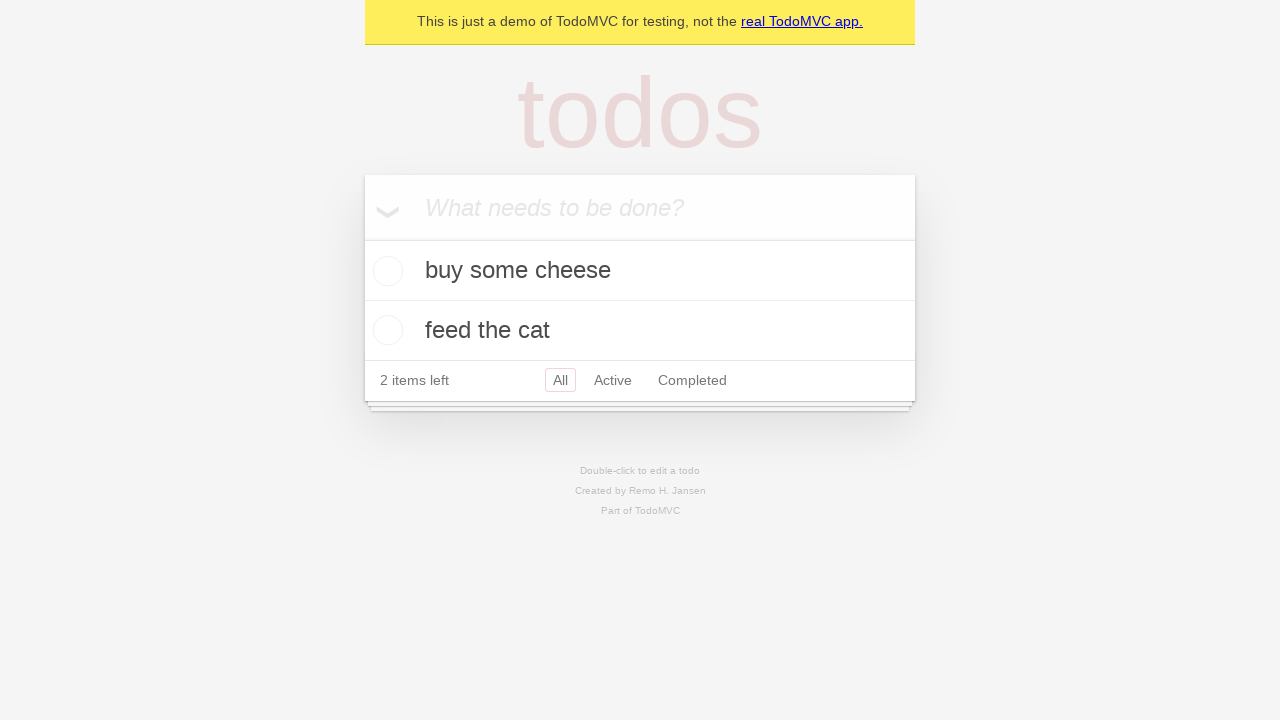

Filled todo input with 'book a doctors appointment' on internal:attr=[placeholder="What needs to be done?"i]
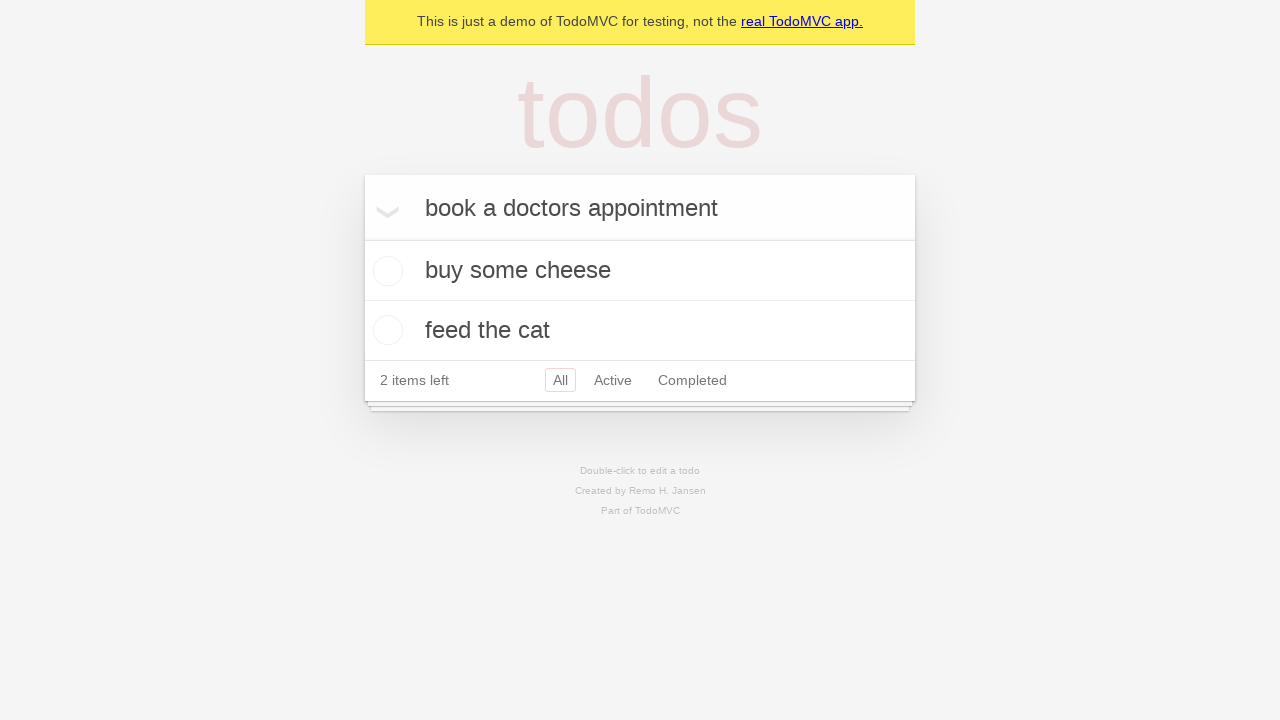

Pressed Enter to create todo 'book a doctors appointment' on internal:attr=[placeholder="What needs to be done?"i]
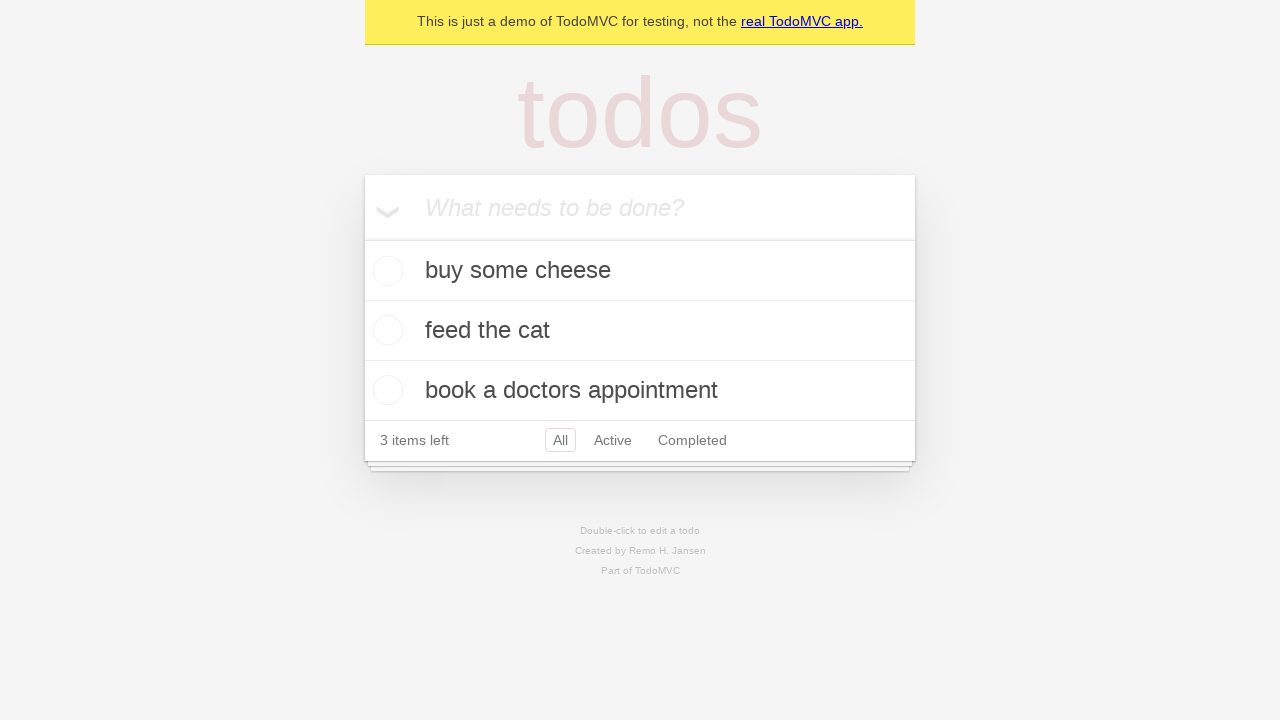

All 3 todo items loaded and visible
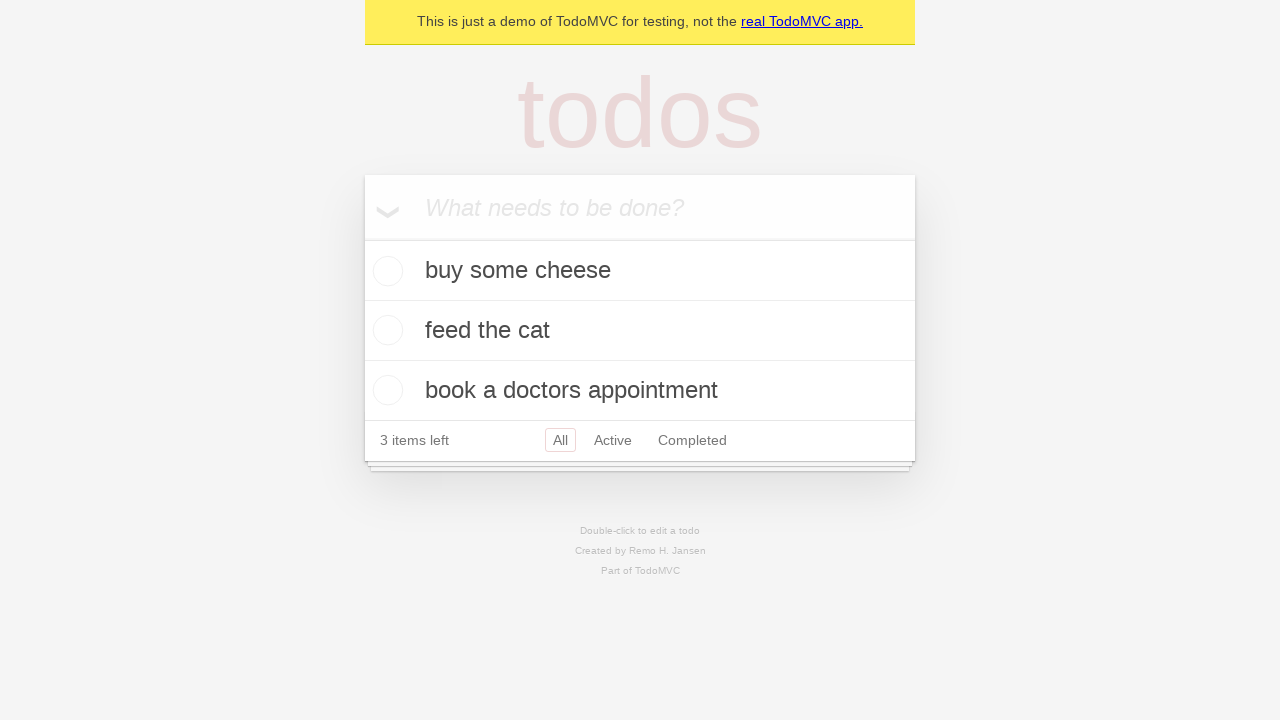

Clicked toggle-all checkbox to mark all items as complete at (362, 238) on internal:label="Mark all as complete"i
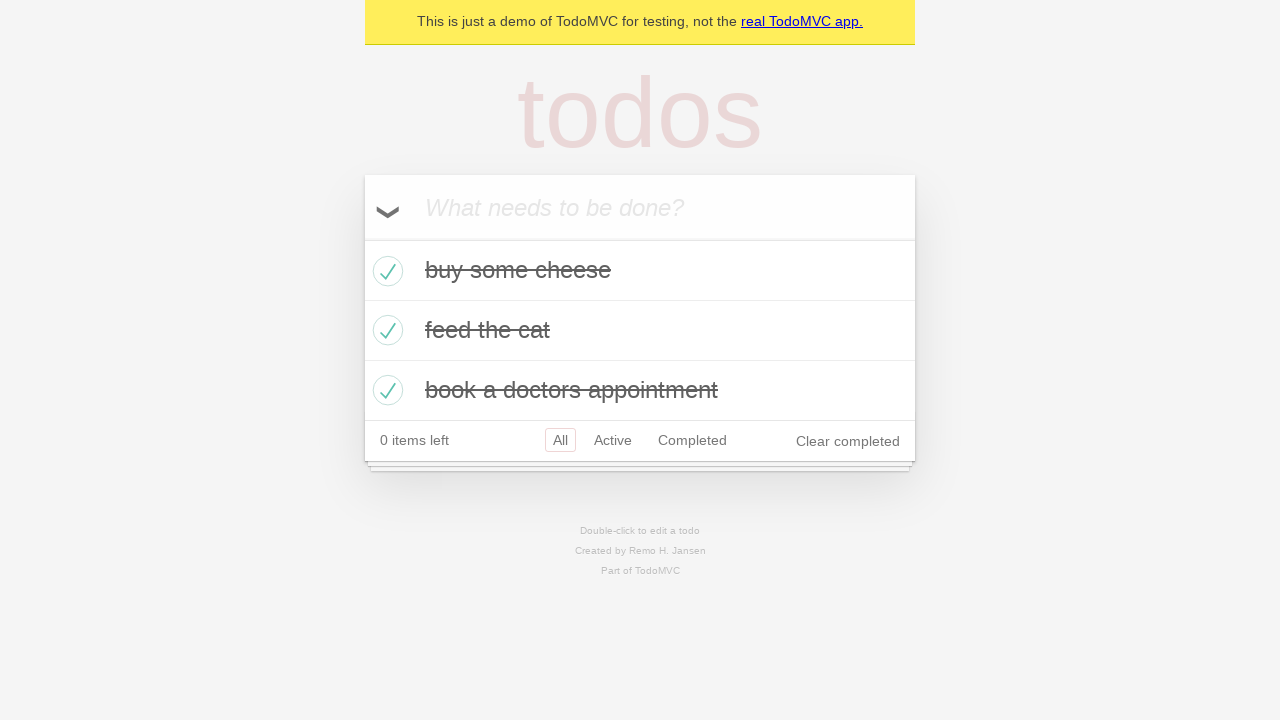

Clicked toggle-all checkbox to uncheck and clear complete state of all items at (362, 238) on internal:label="Mark all as complete"i
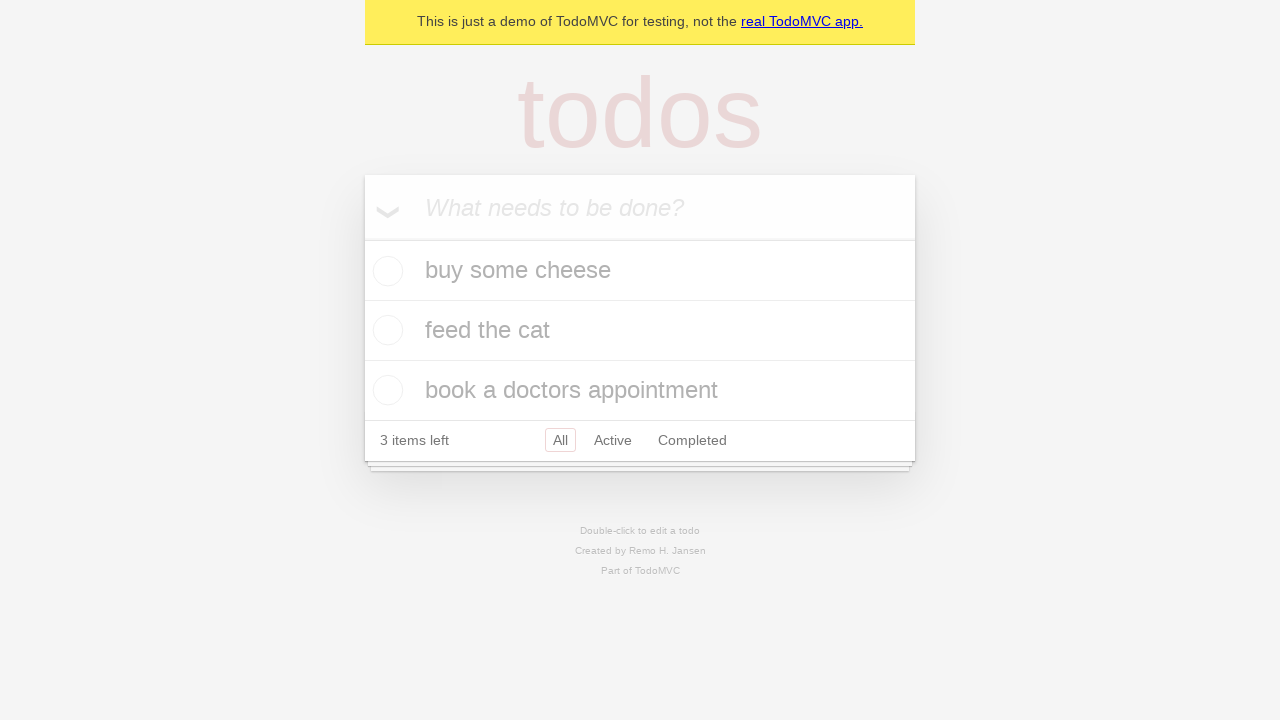

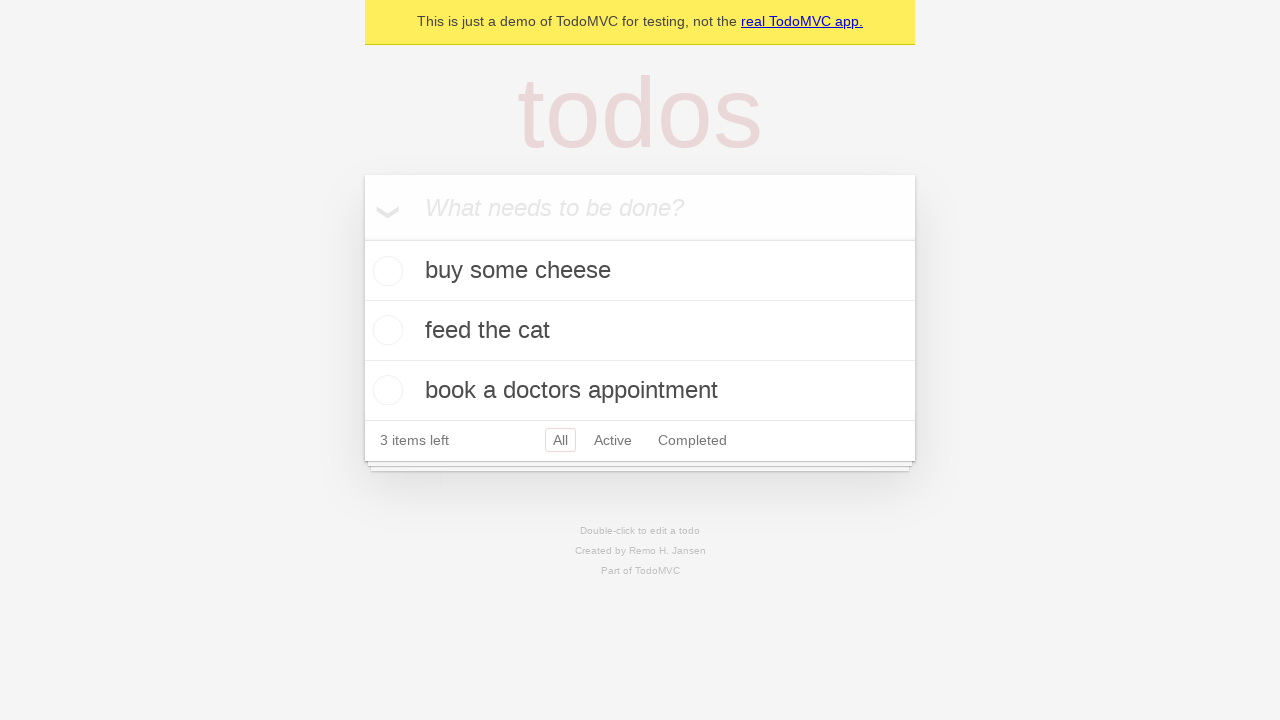